Tests dropdown select functionality by reading two numbers displayed on the page, calculating their sum, selecting that sum value from a dropdown list, and submitting the form.

Starting URL: http://suninjuly.github.io/selects2.html

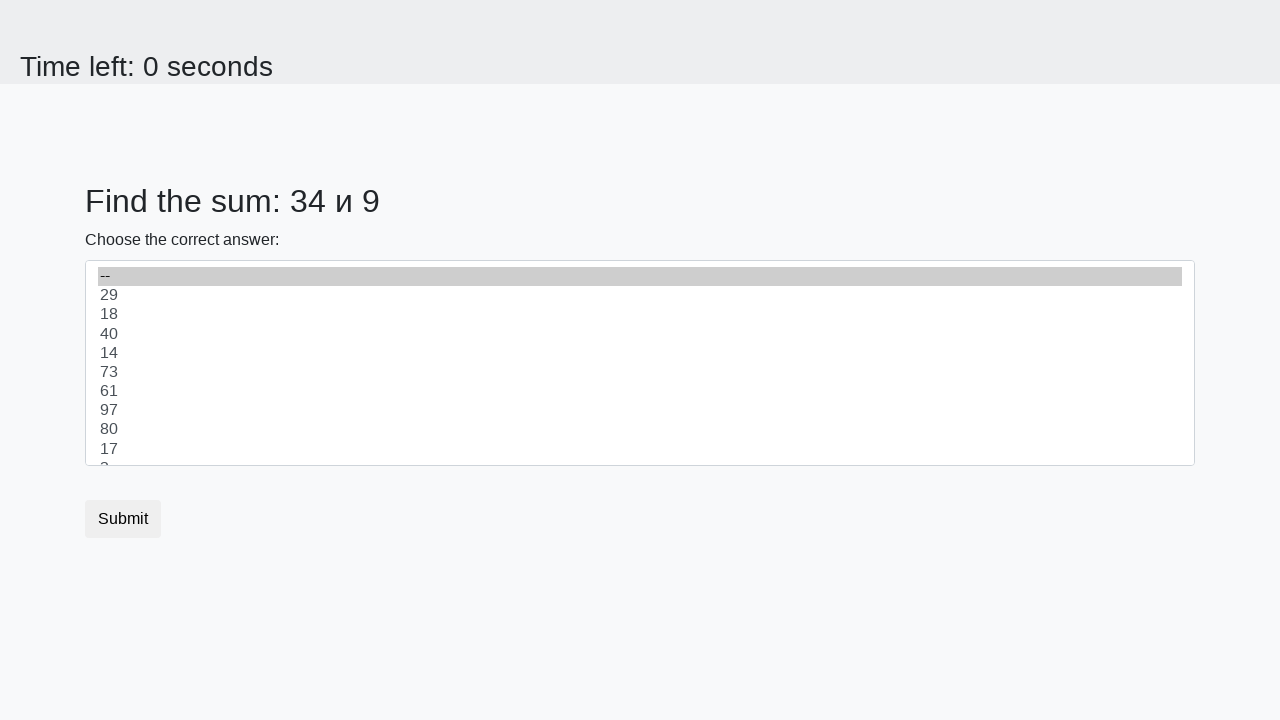

Retrieved first number from #num1 element
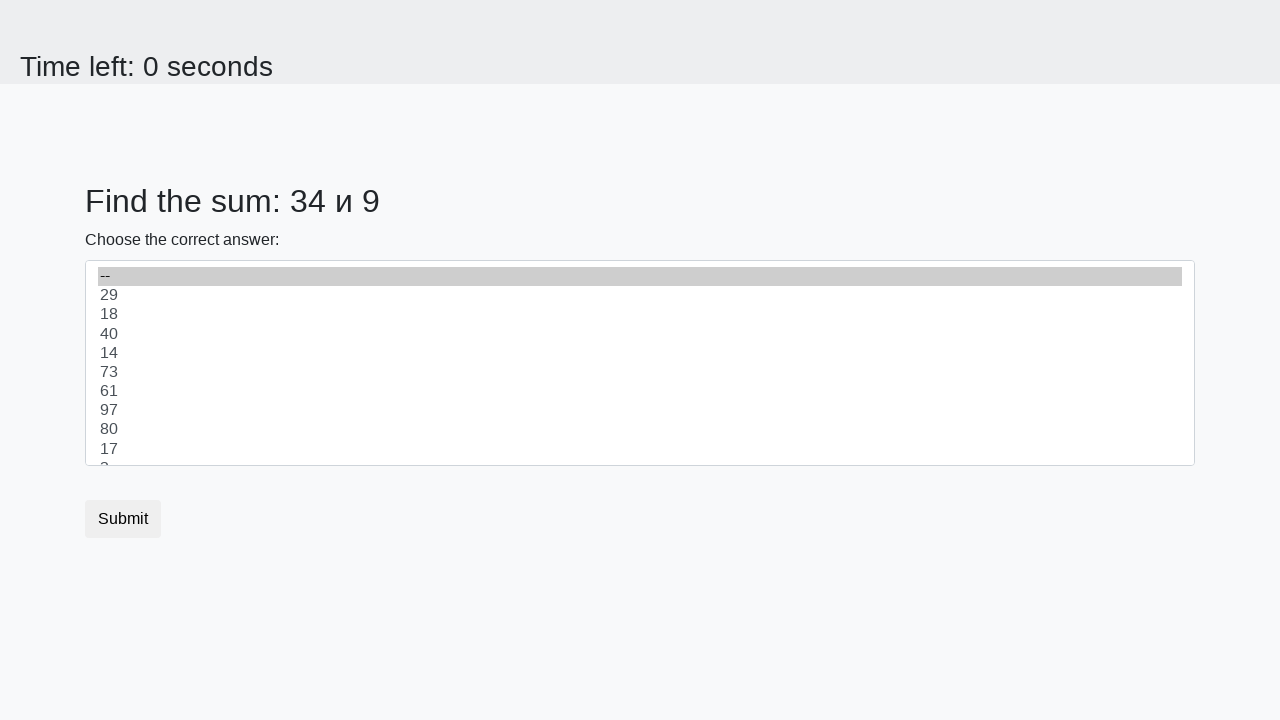

Retrieved second number from #num2 element
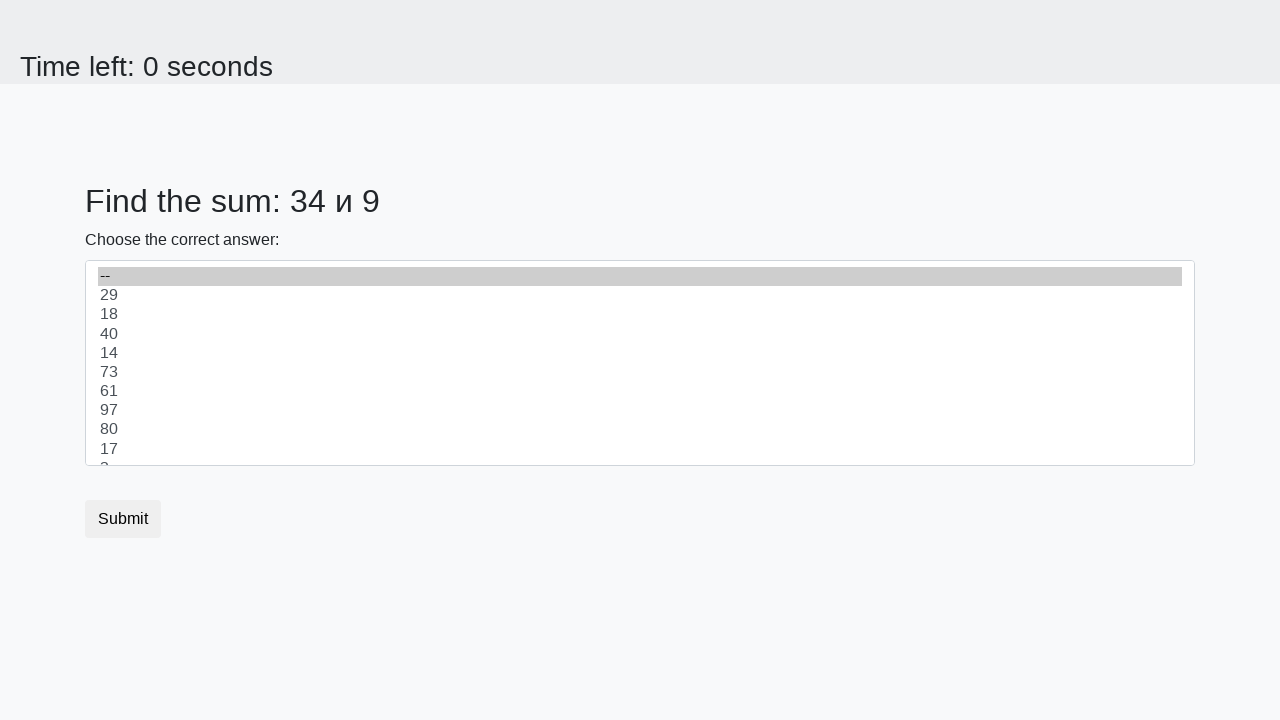

Calculated sum: 43
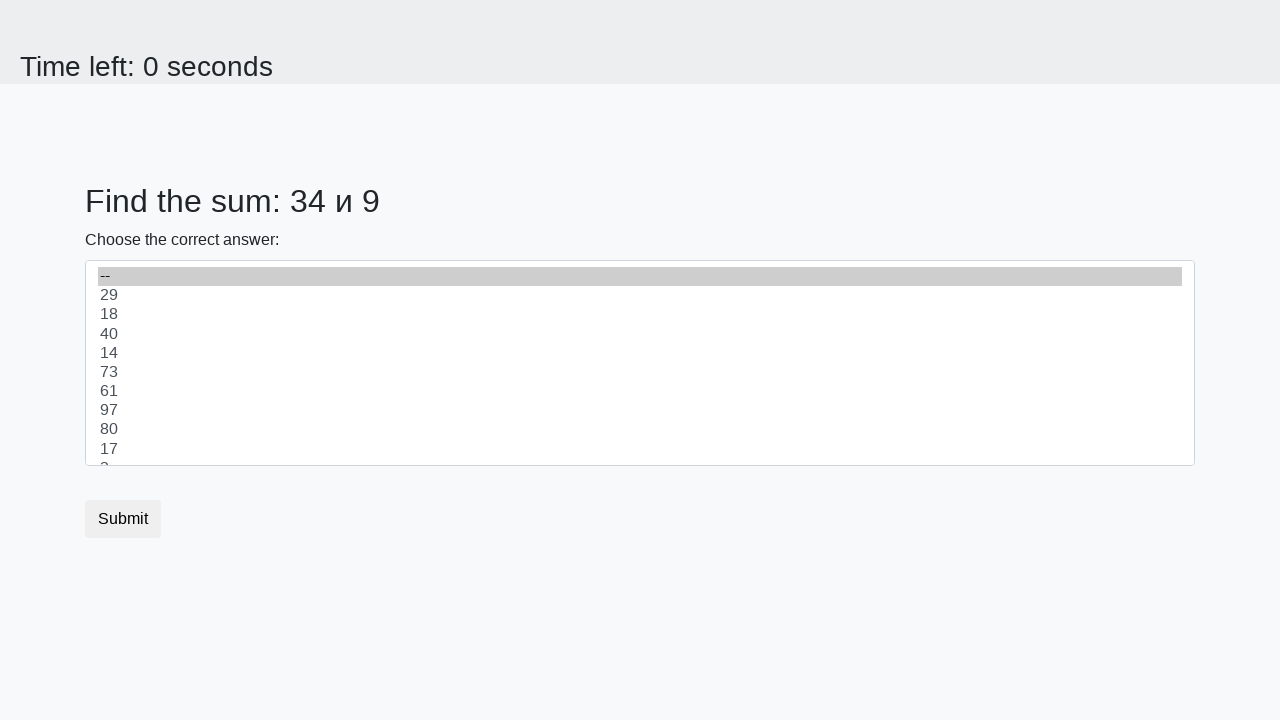

Selected sum value 43 from dropdown on select
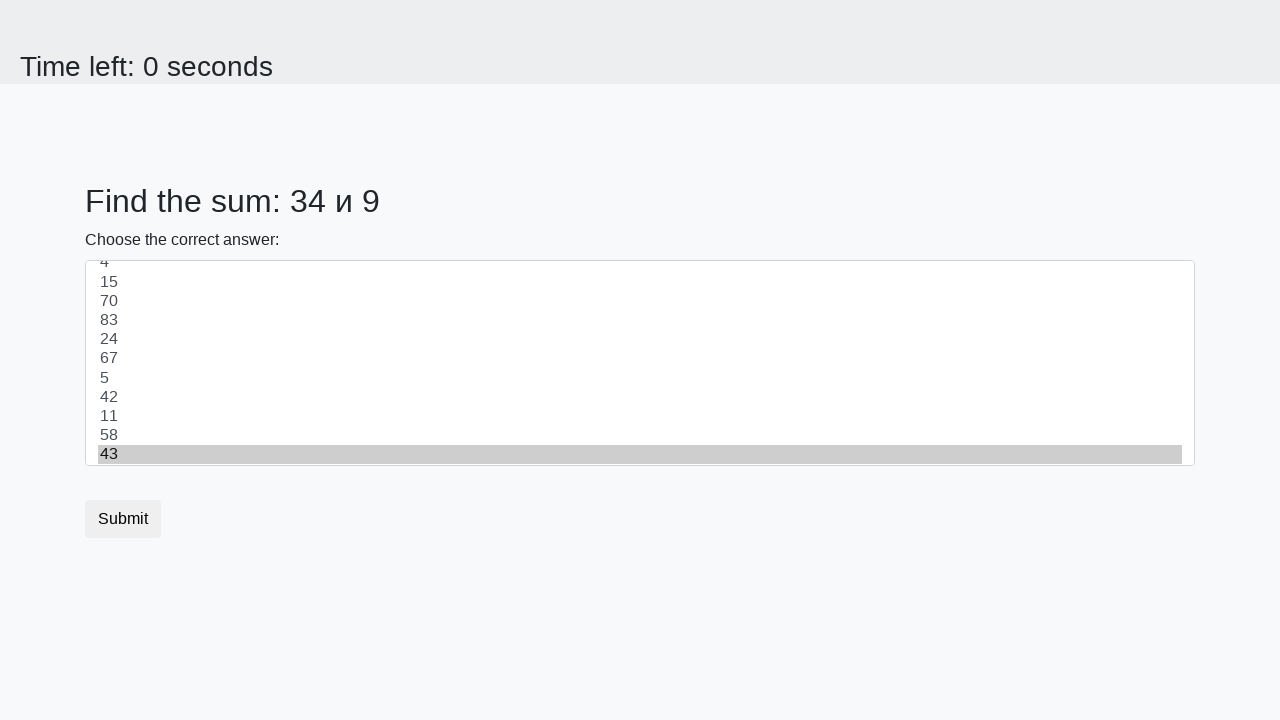

Clicked submit button at (123, 519) on .btn
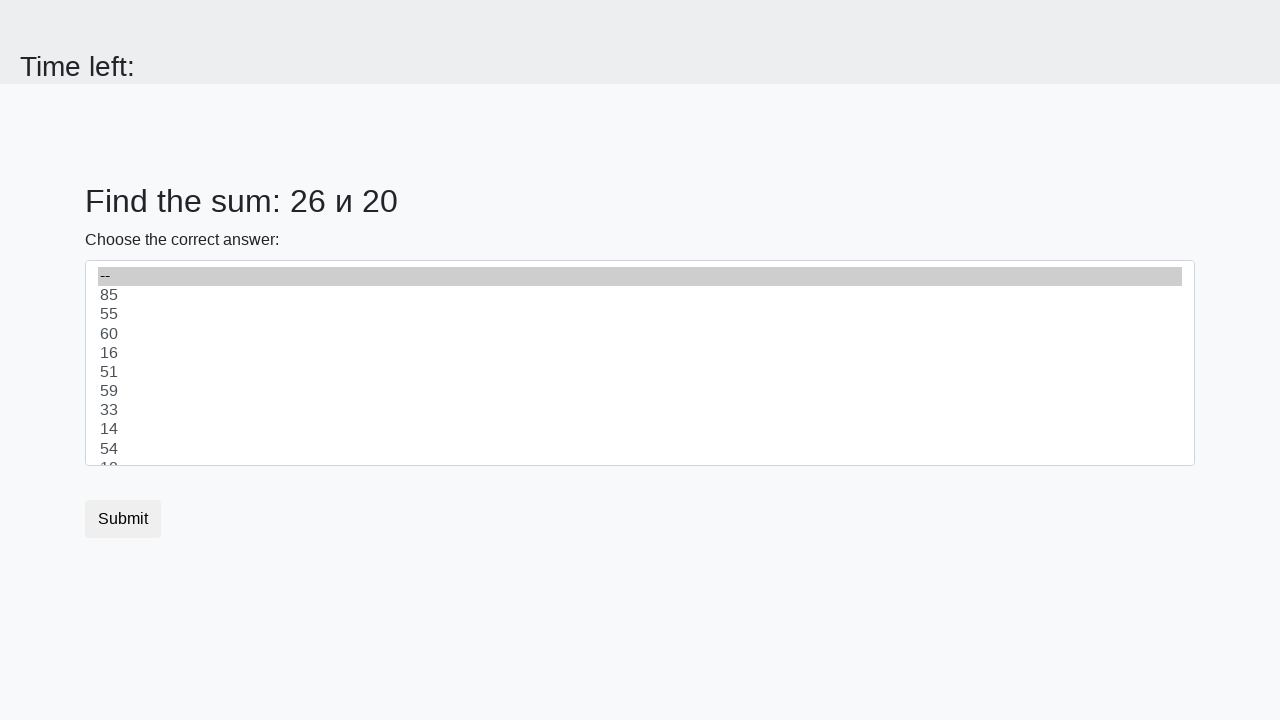

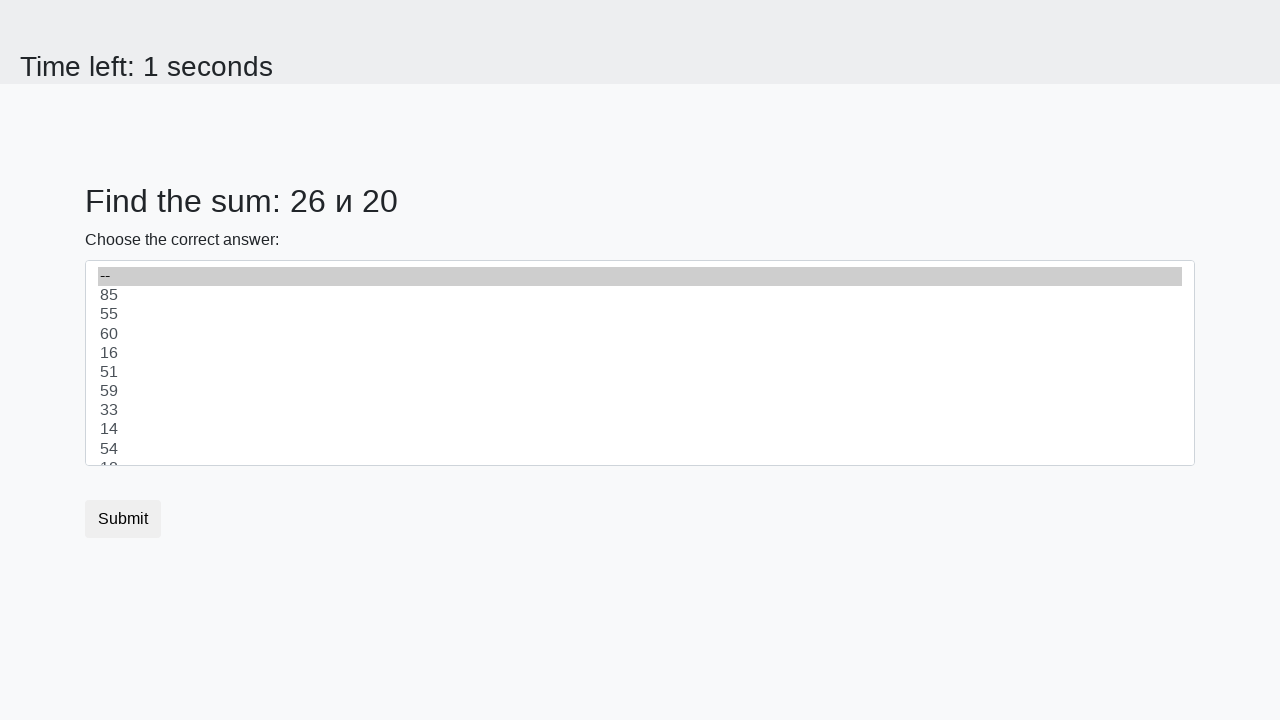